Tests drag and drop functionality on jQuery UI demo page by dragging an element and dropping it onto a target area

Starting URL: https://jqueryui.com/droppable/

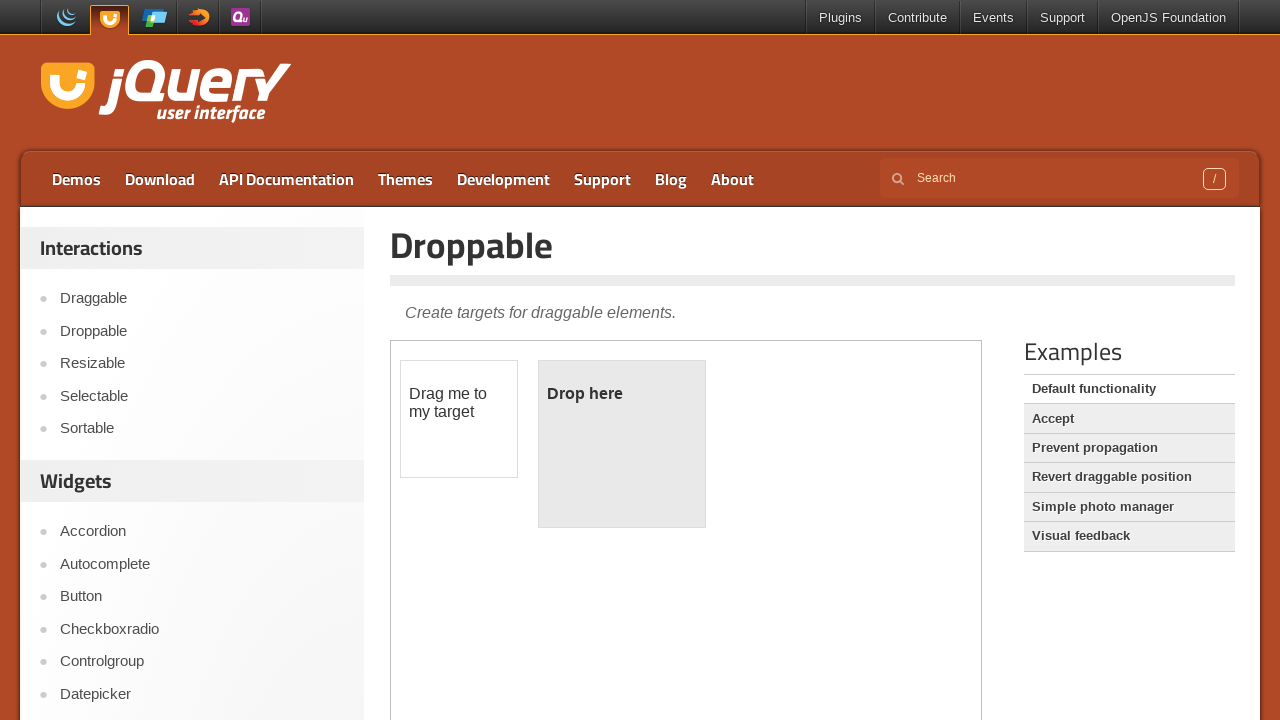

Scrolled down 300px to view the drag and drop demo area
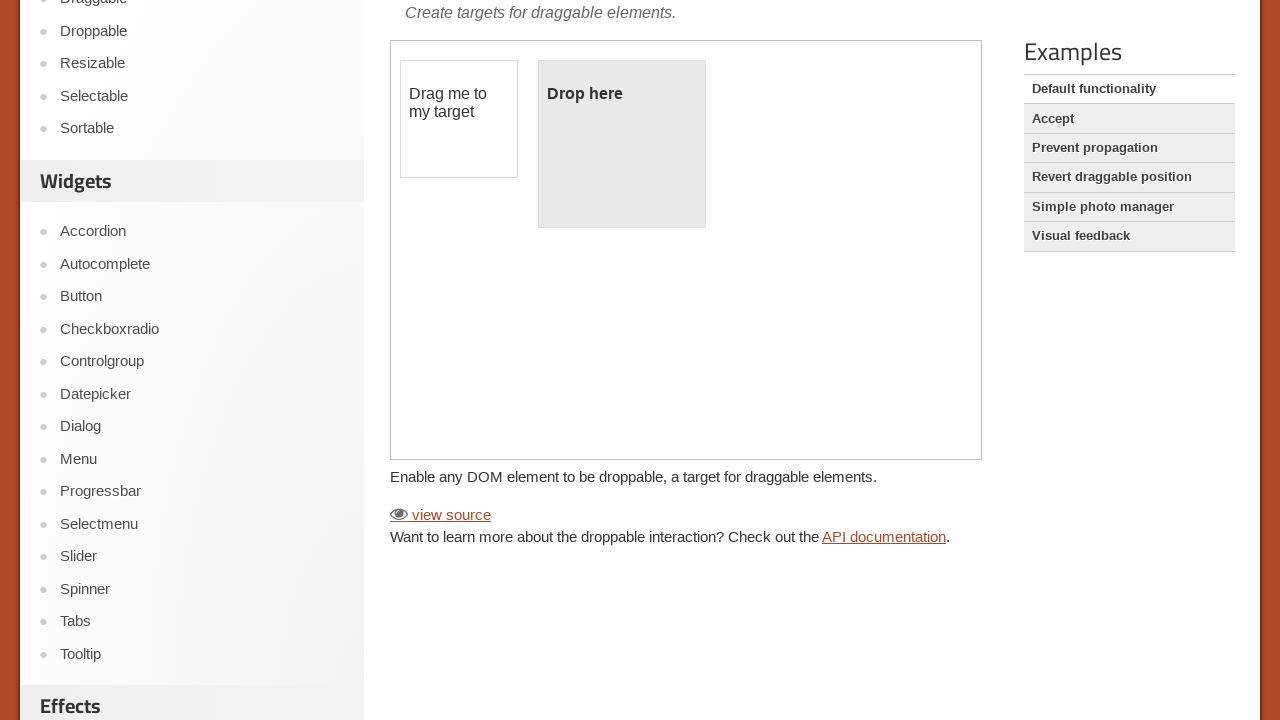

Located the iframe containing the drag and drop demo
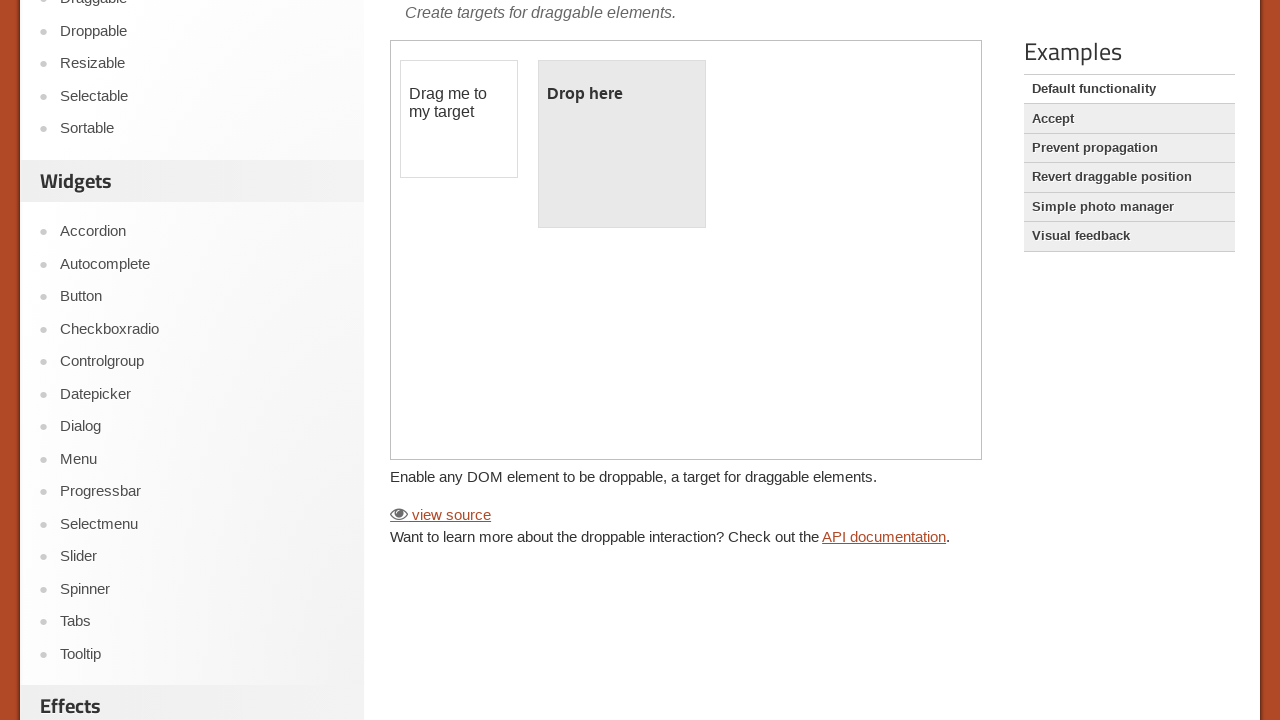

Located the draggable element
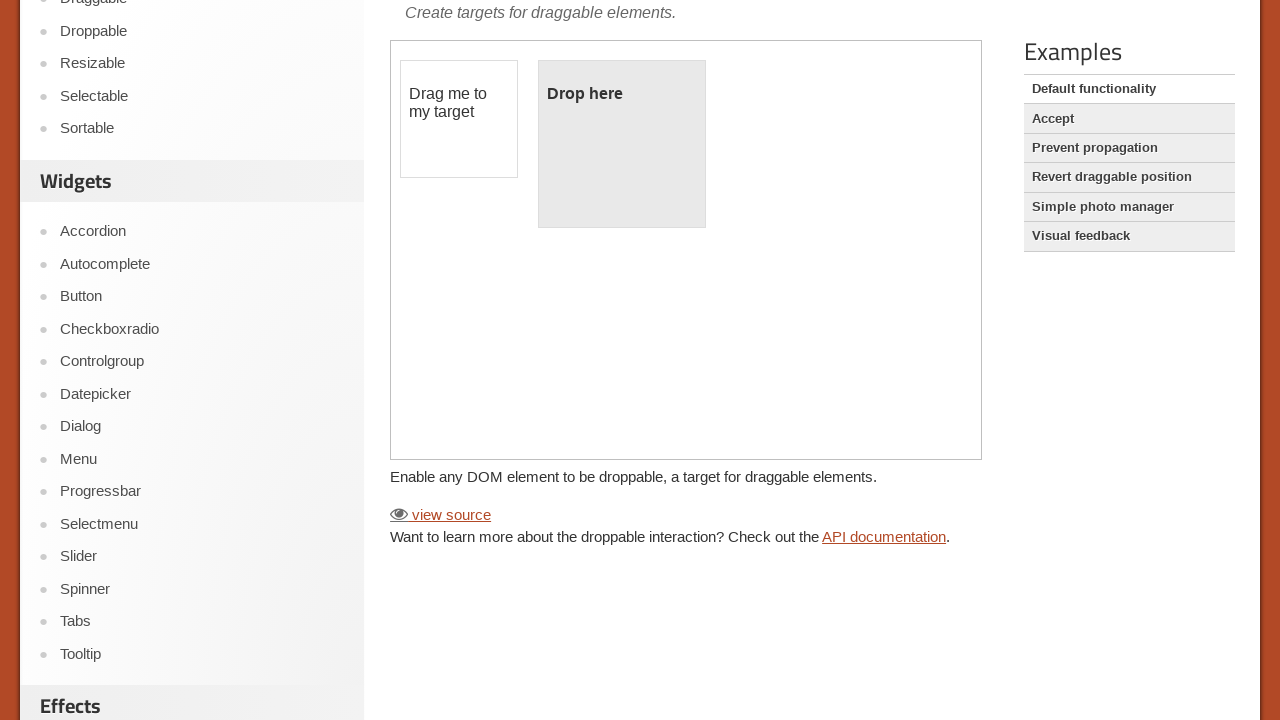

Located the droppable target element
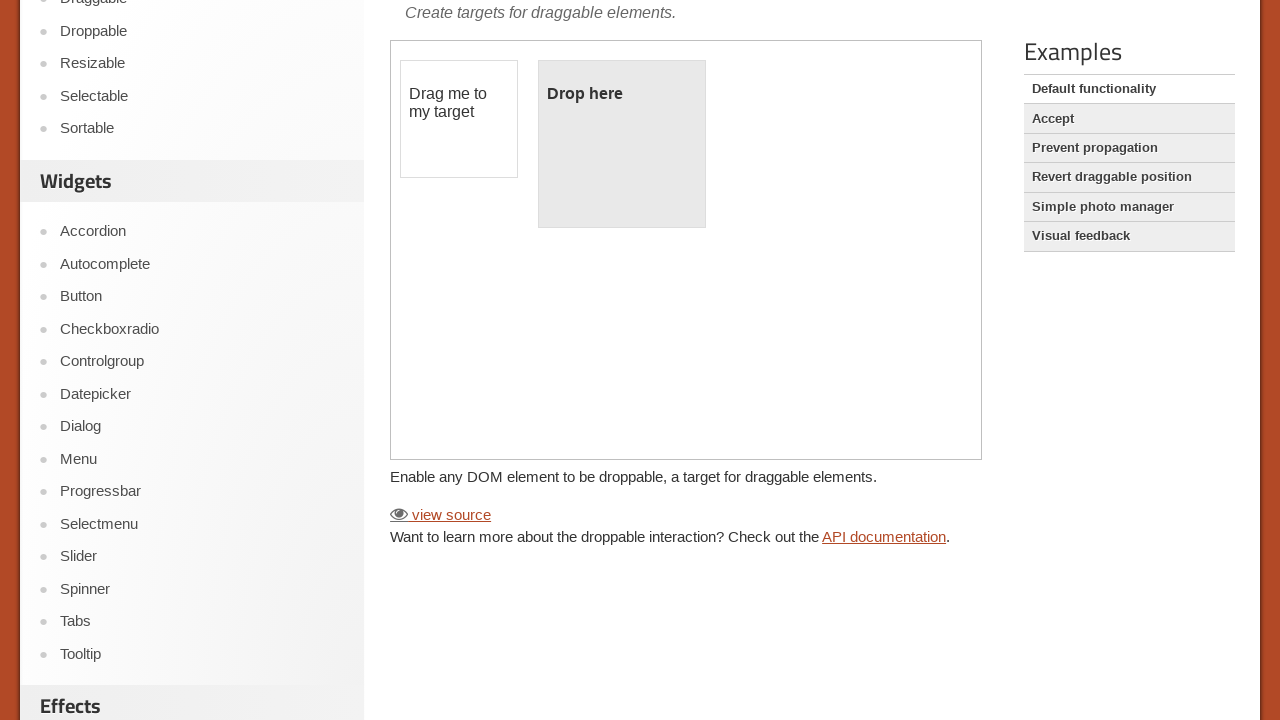

Dragged the draggable element onto the droppable target area at (622, 144)
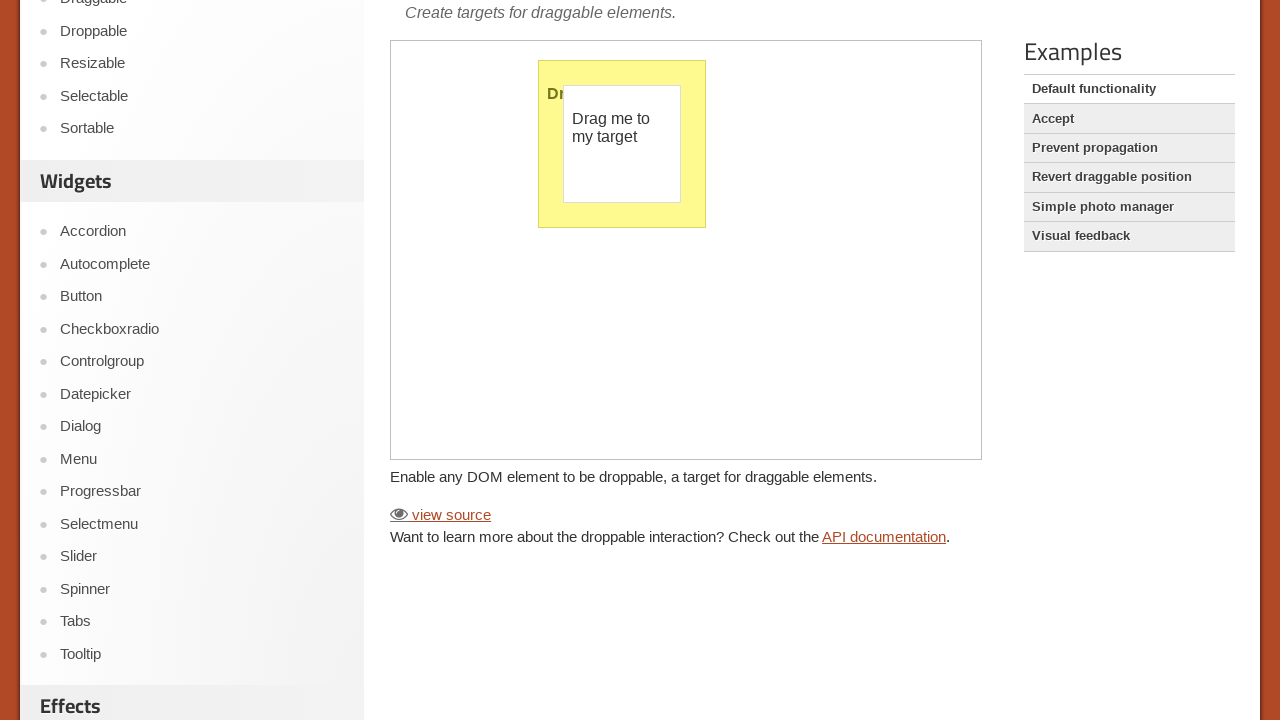

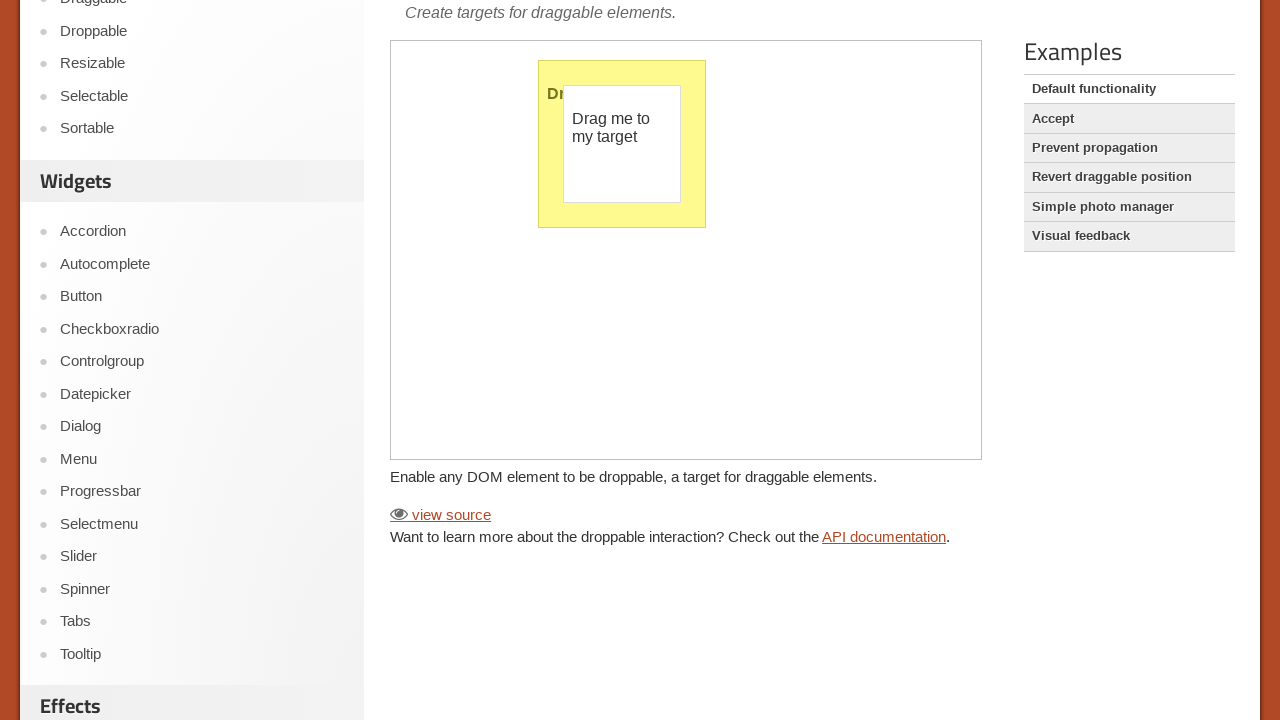